Tests JavaScript confirm dialog by clicking a button to trigger it, verifying the dialog text, and dismissing the dialog.

Starting URL: https://bonigarcia.dev/selenium-webdriver-java/dialog-boxes.html

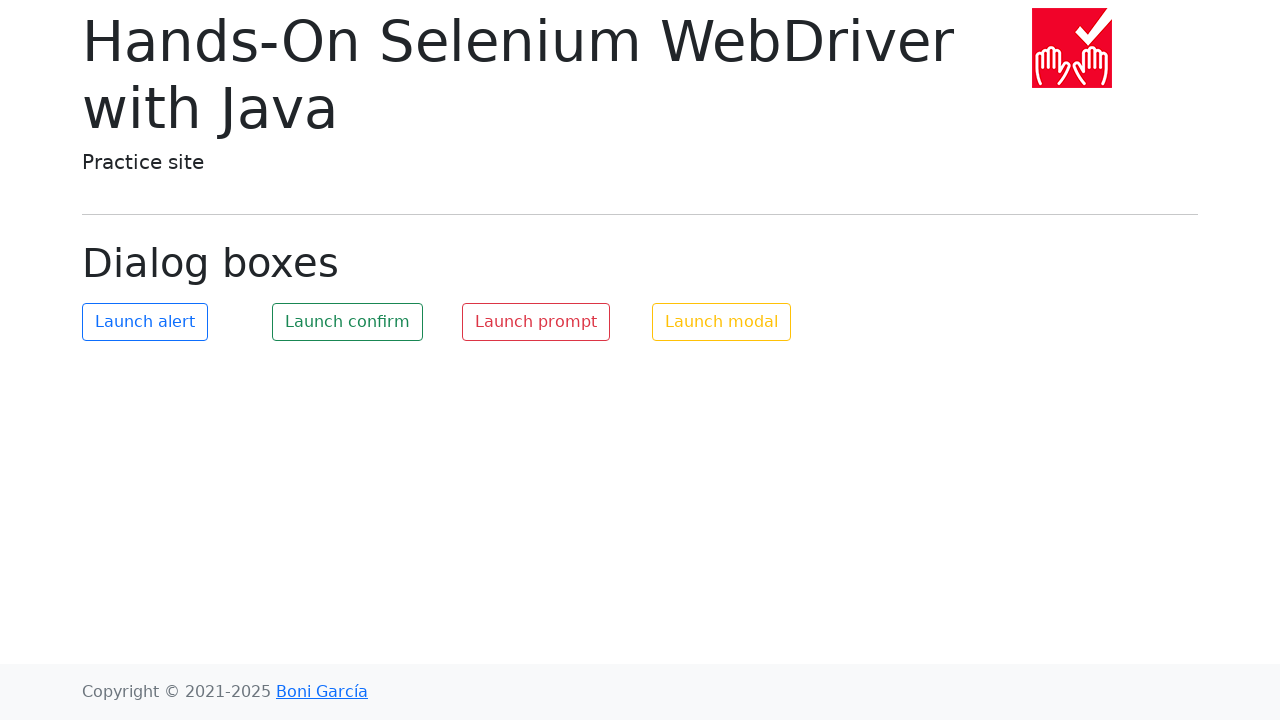

Clicked the confirm button to trigger the dialog at (348, 322) on #my-confirm
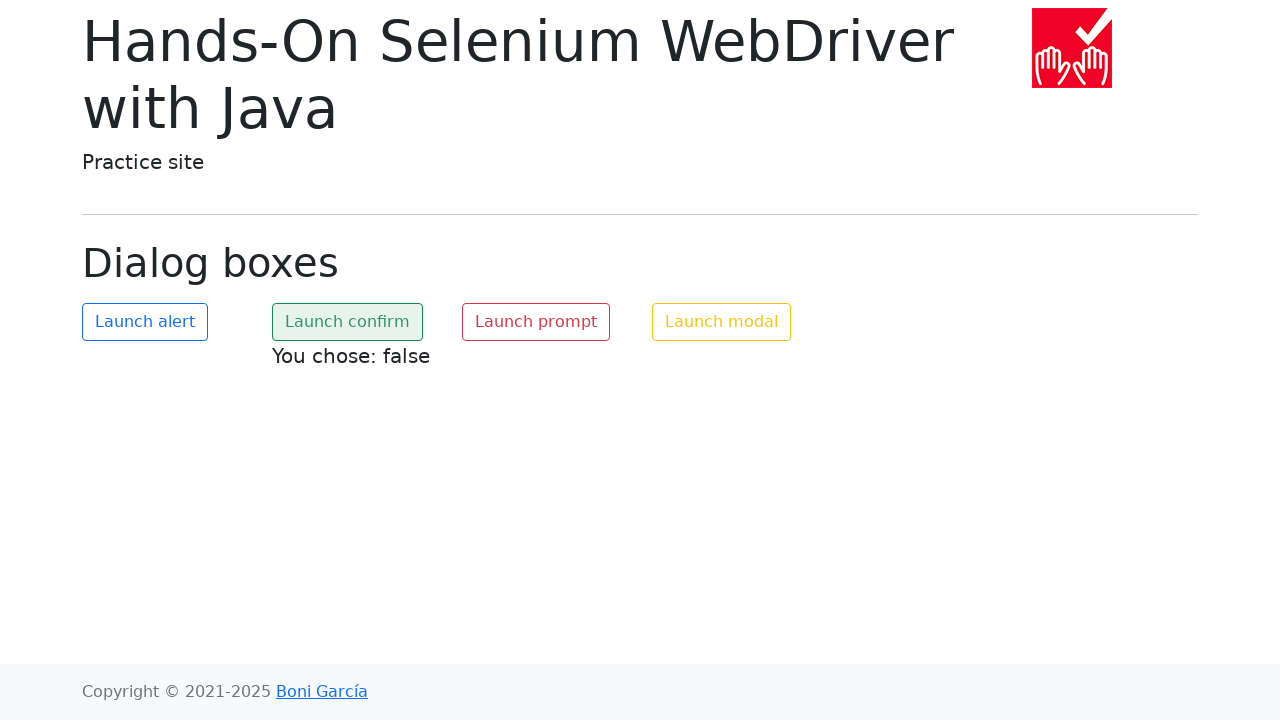

Set up dialog handler to dismiss the confirm dialog
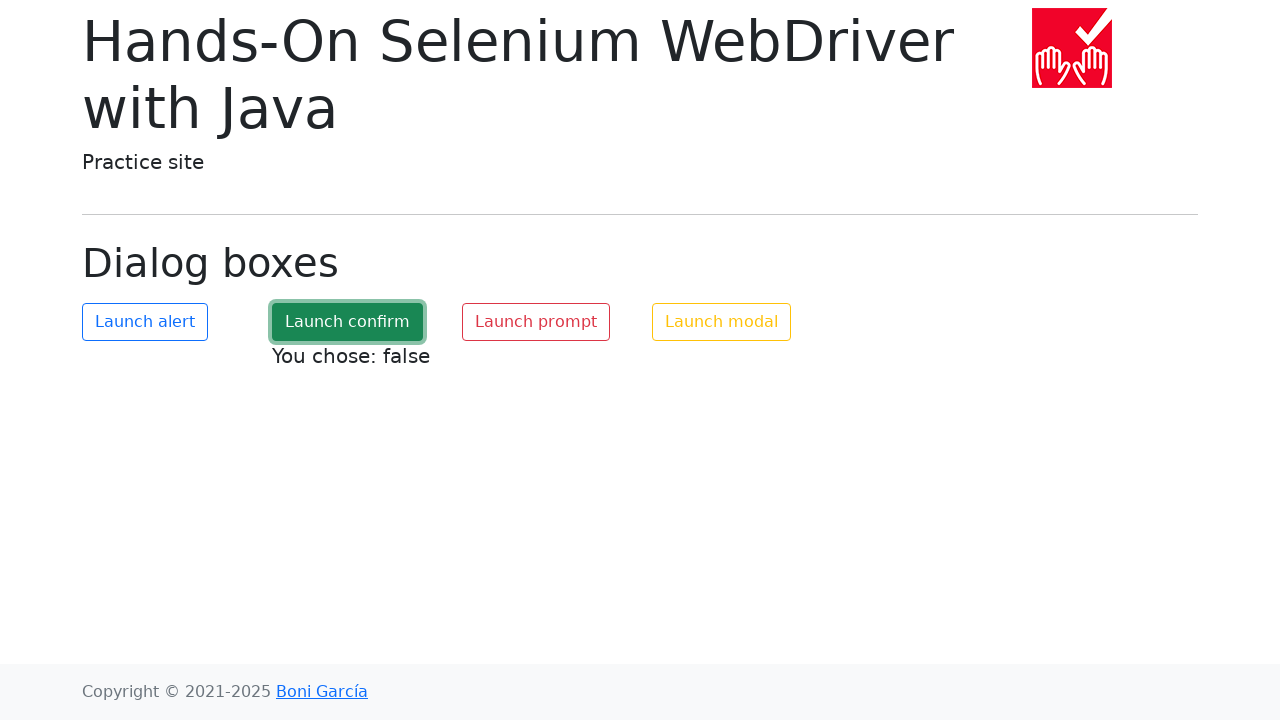

Waited for dialog interaction to complete
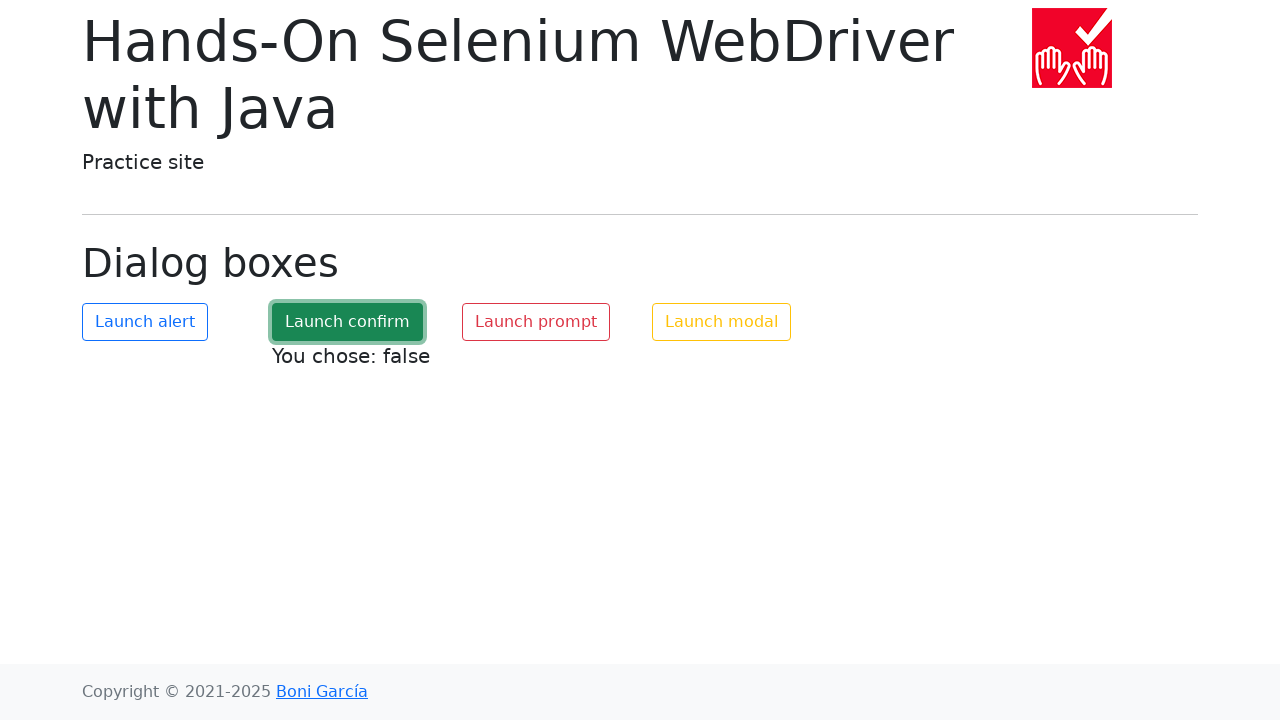

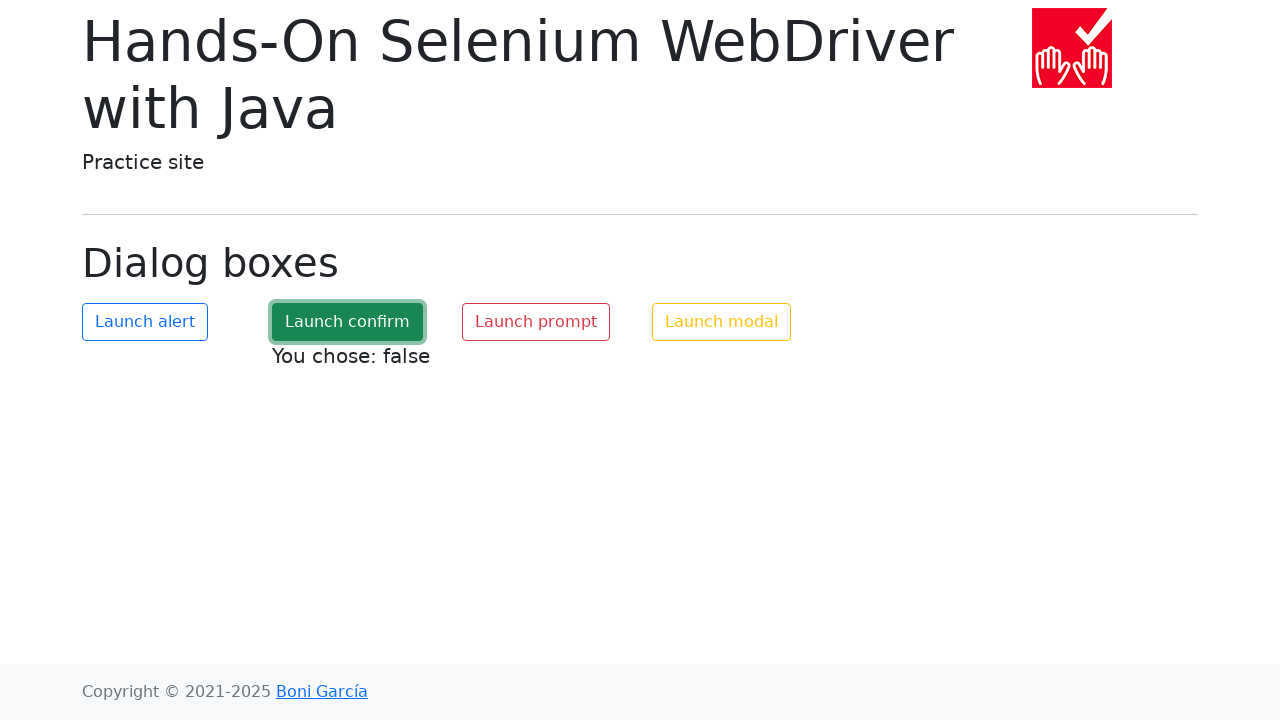